Navigates to Rediff homepage and clicks on the sign-in link

Starting URL: http://rediff.com

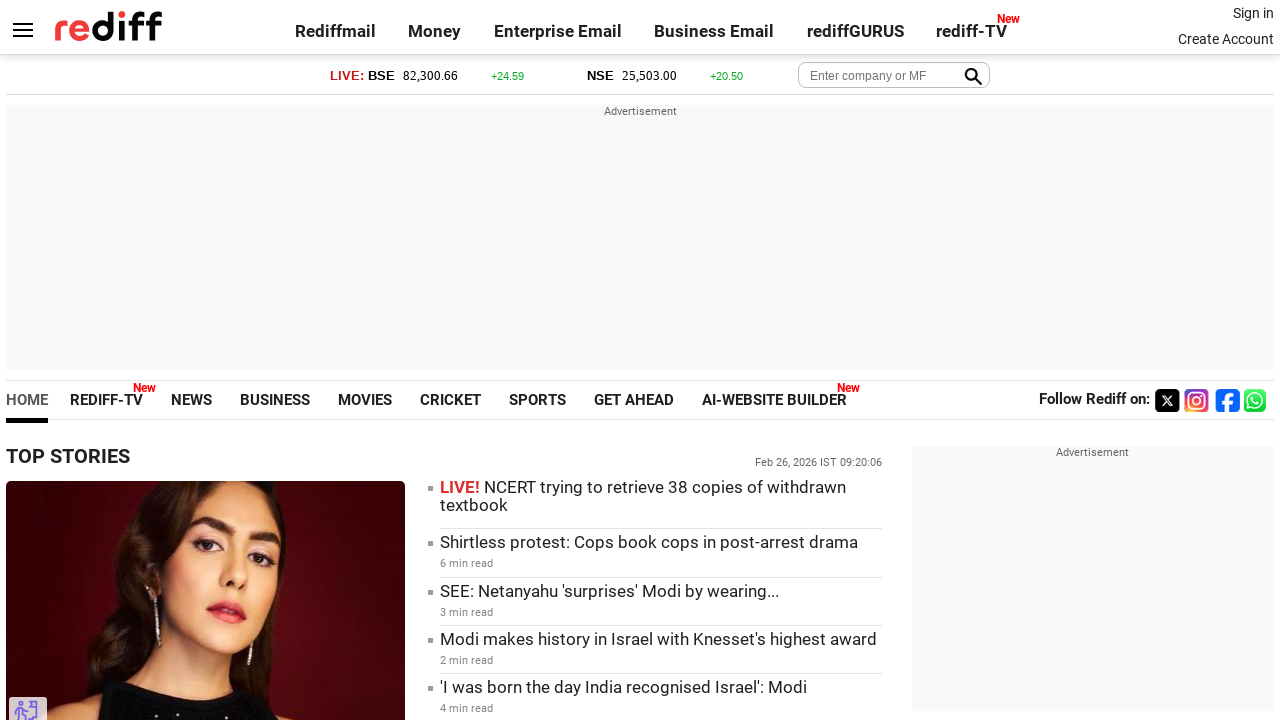

Navigated to Rediff homepage
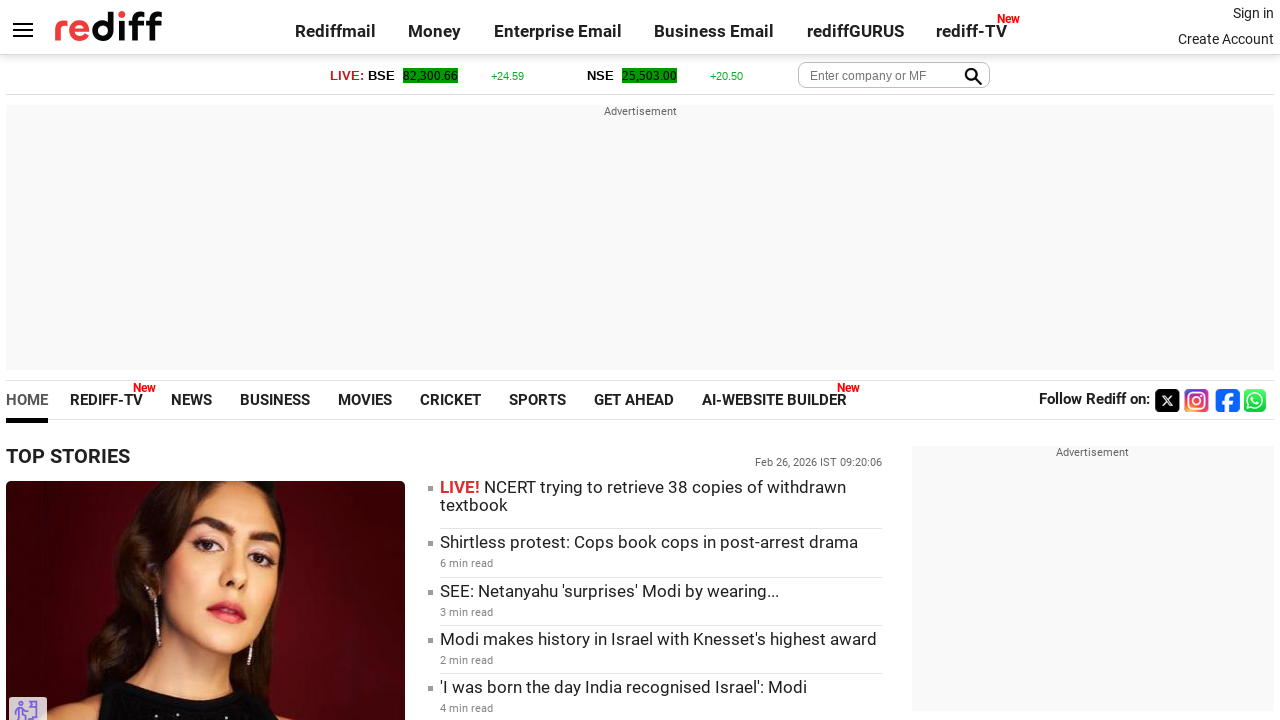

Clicked on the sign-in link at (1253, 13) on .signin
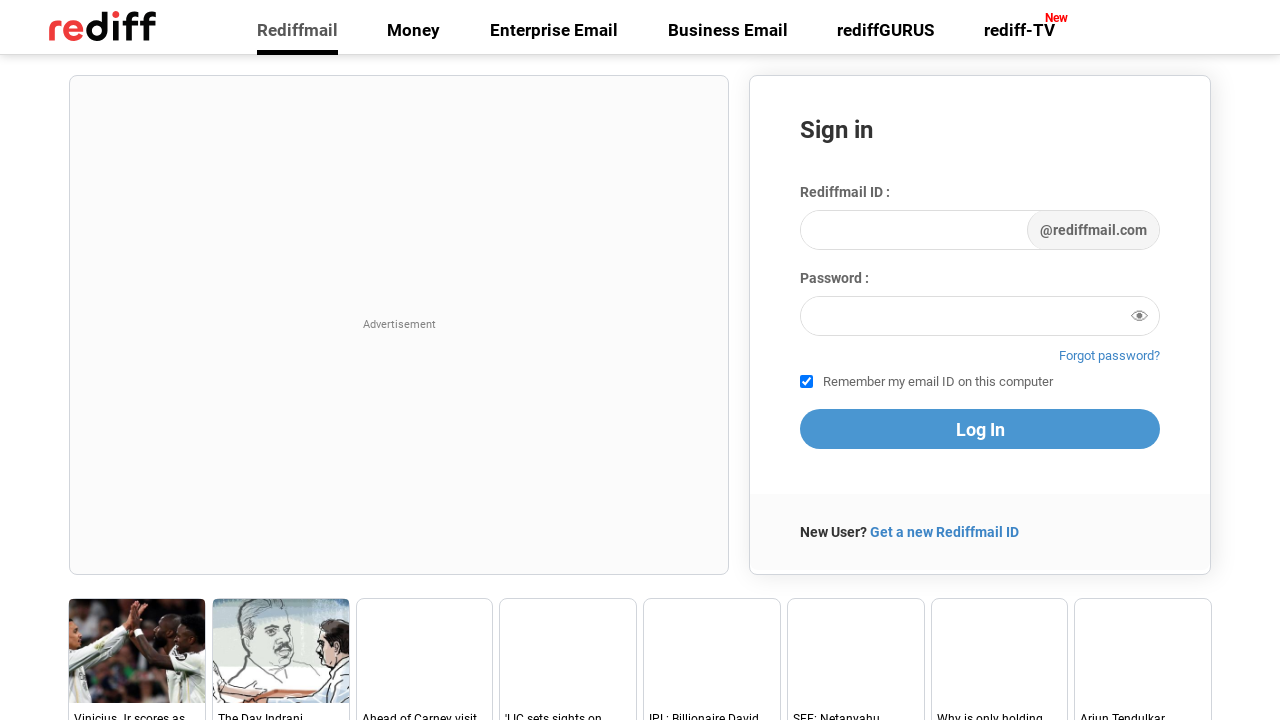

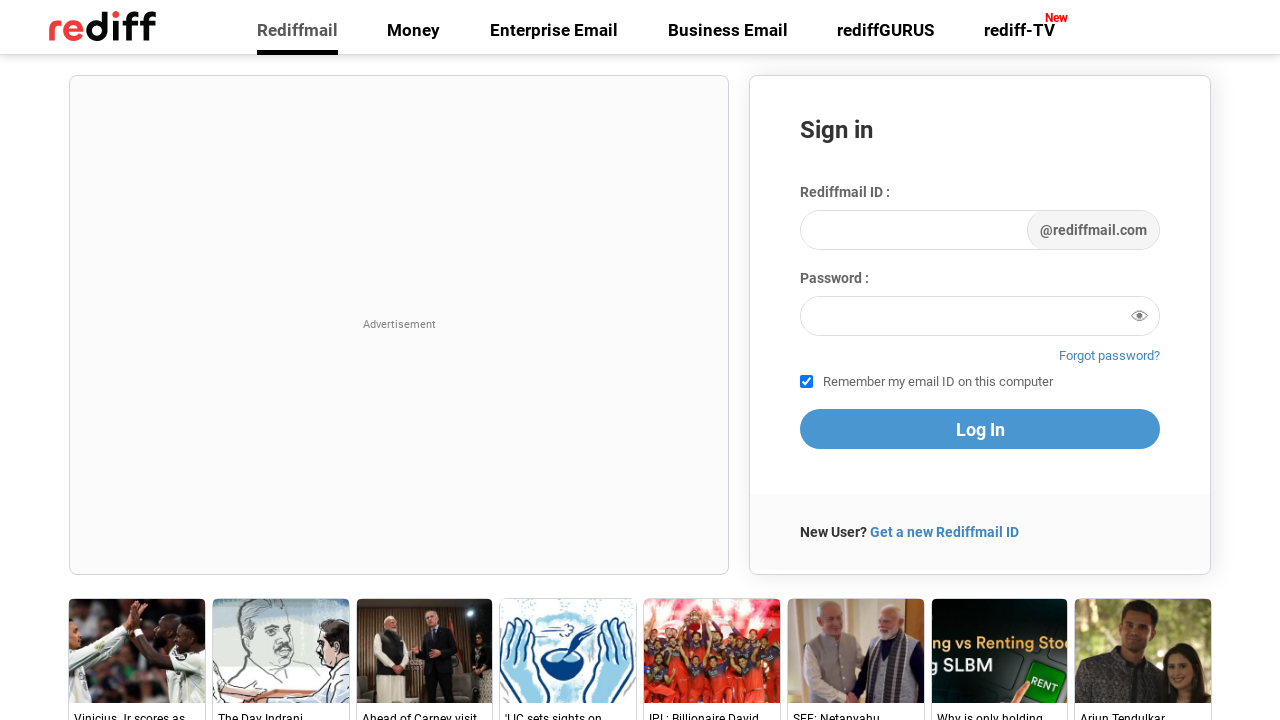